Tests clicking a blue button with dynamic class attributes 3 times, handling the alert dialog that appears after each click

Starting URL: http://uitestingplayground.com/classattr

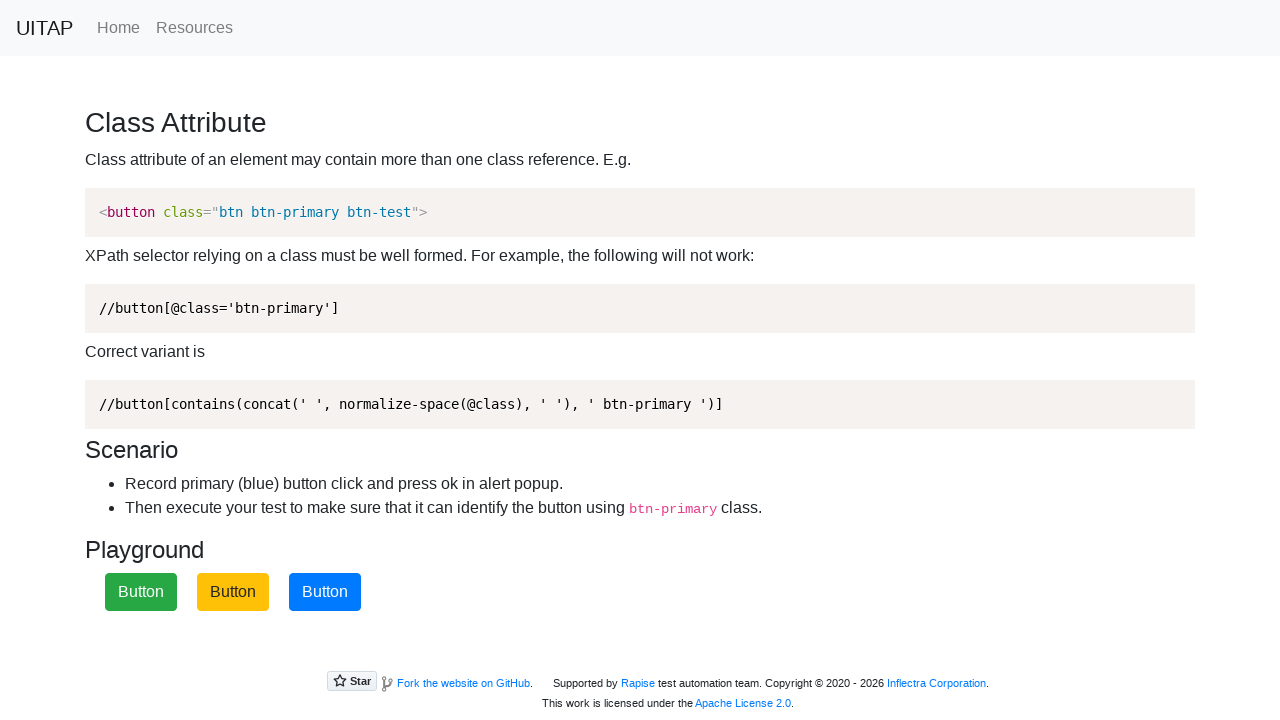

Clicked blue button with dynamic class attributes at (325, 592) on button.btn-primary
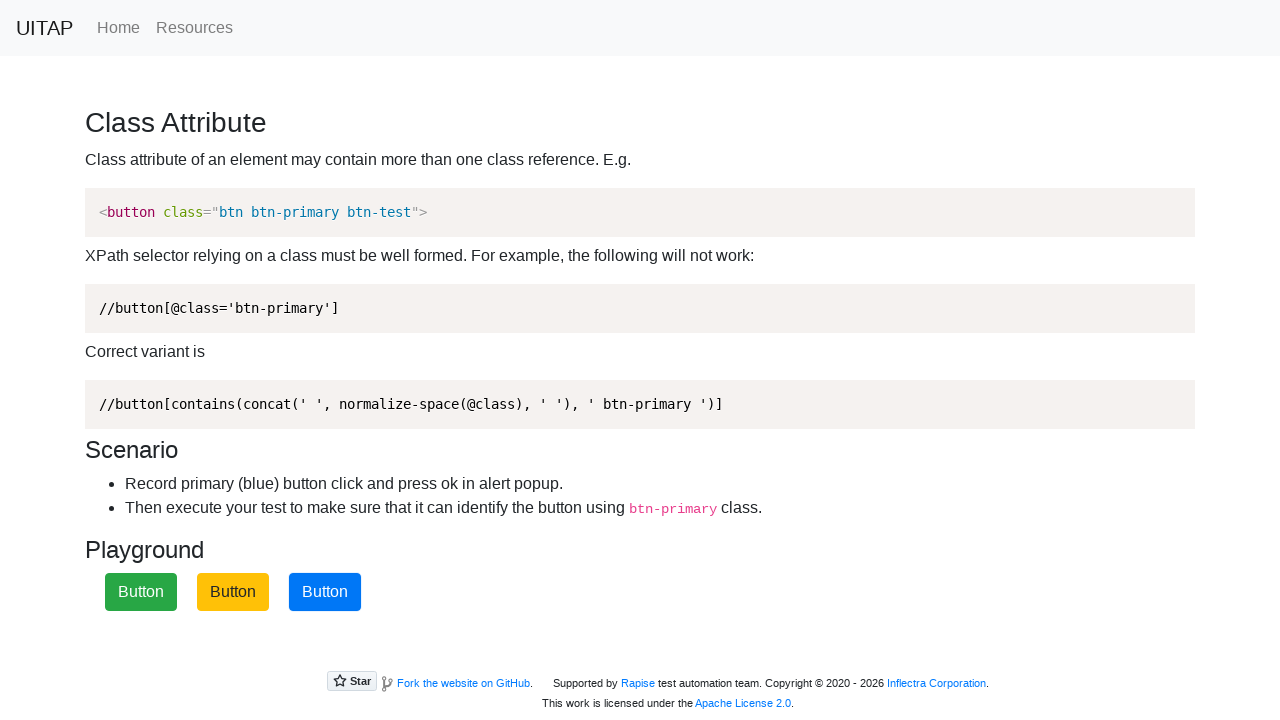

Set up alert dialog handler to accept dialogs
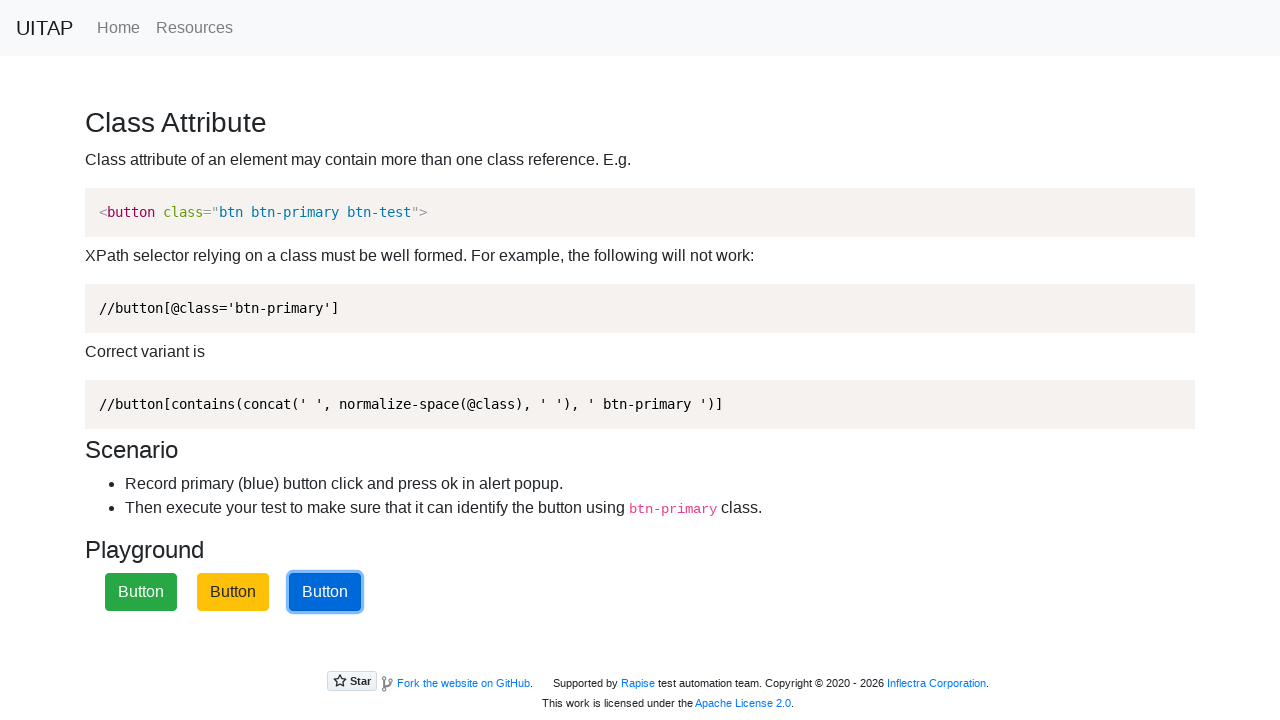

Waited 500ms for page to settle after alert
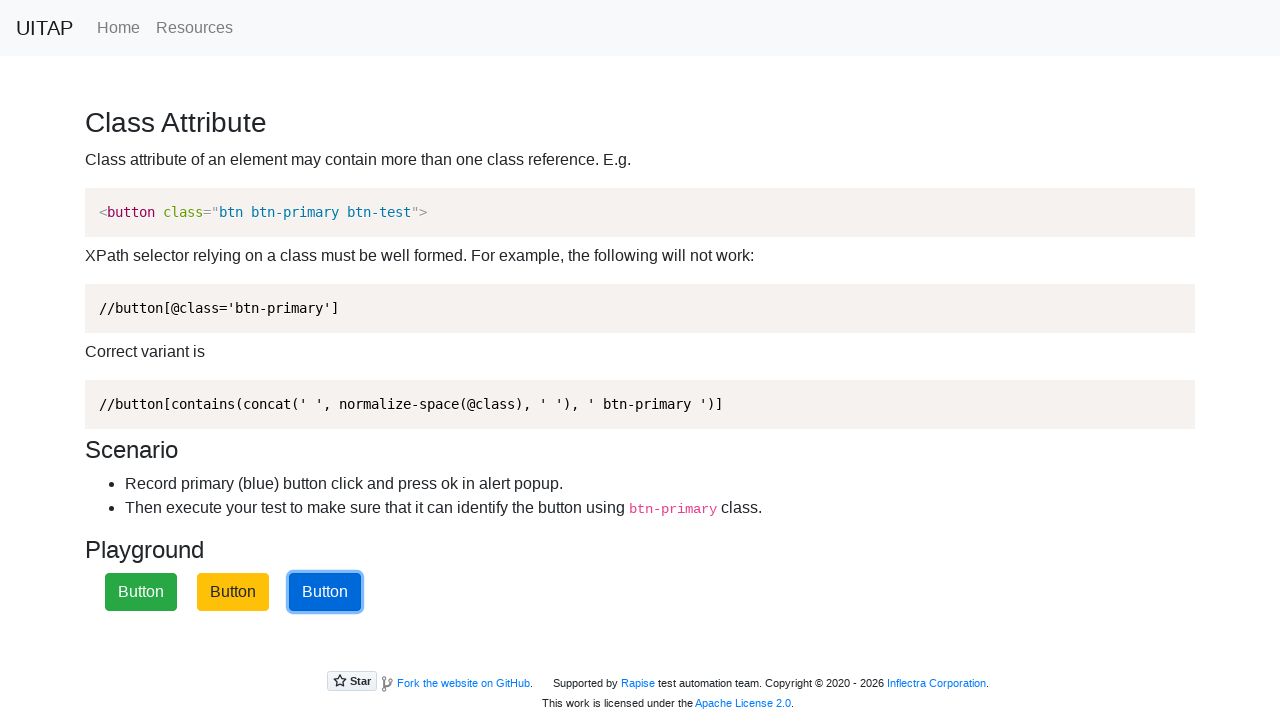

Clicked blue button with dynamic class attributes at (325, 592) on button.btn-primary
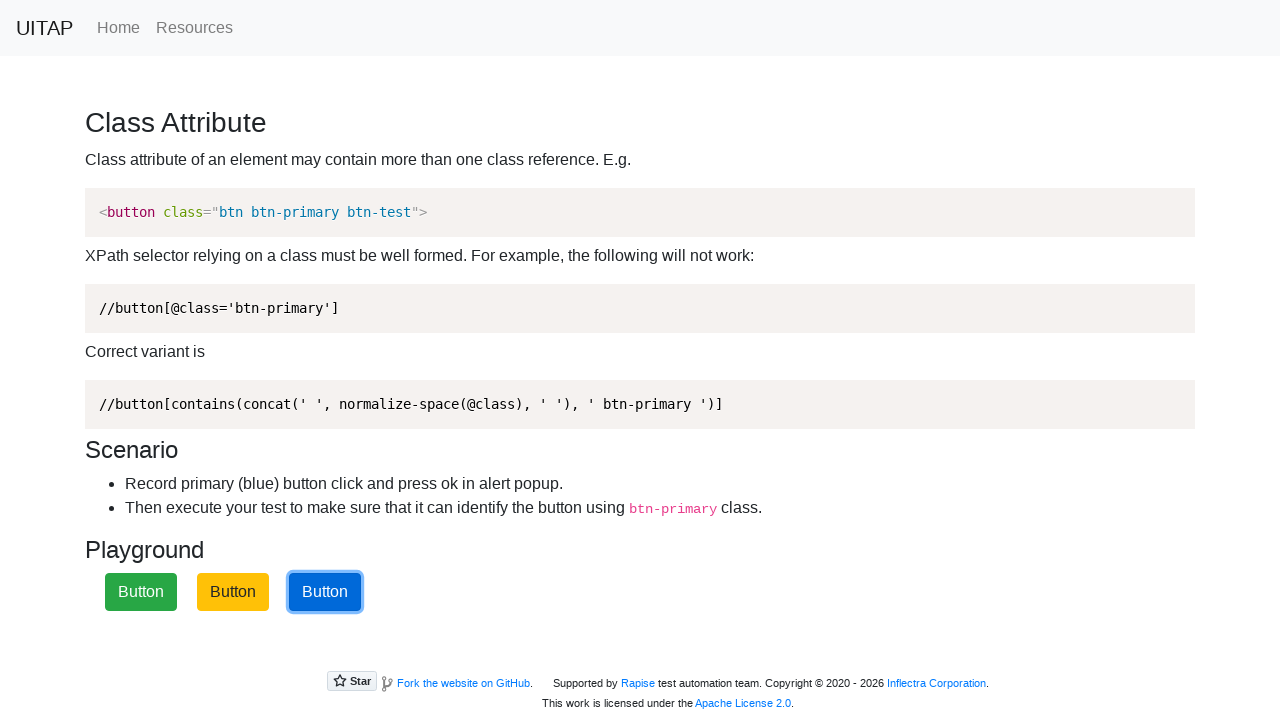

Set up alert dialog handler to accept dialogs
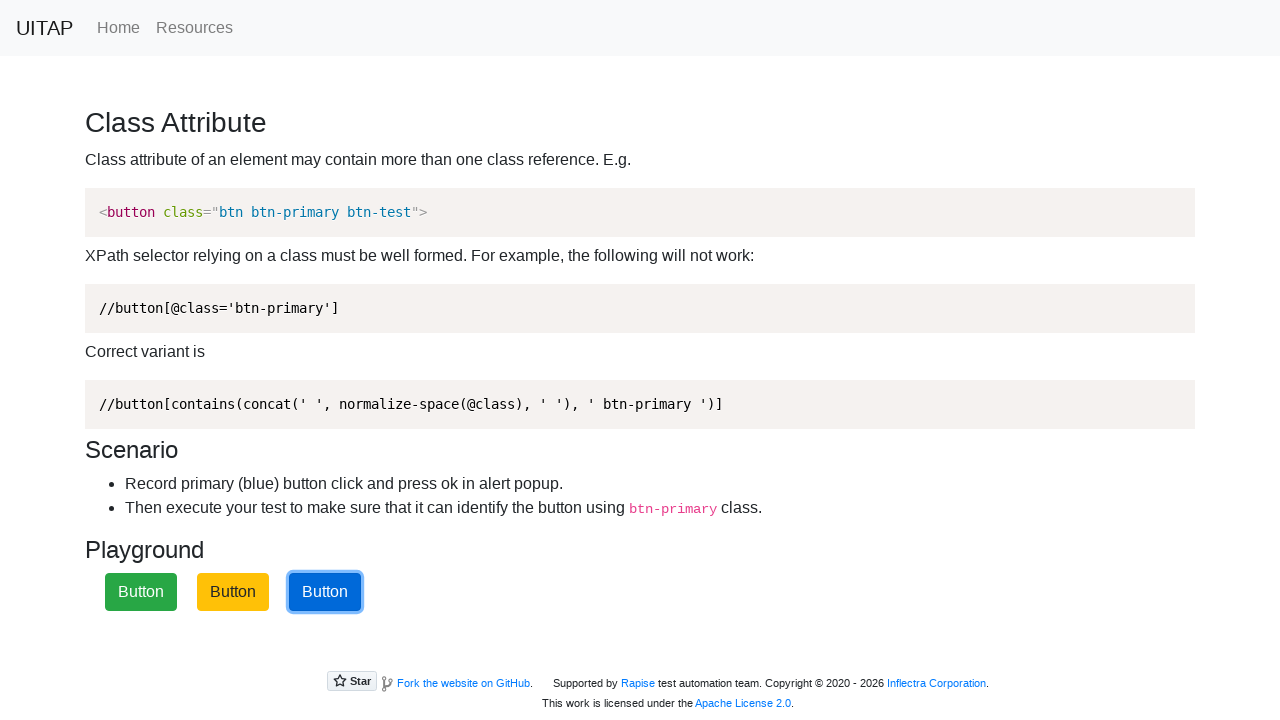

Waited 500ms for page to settle after alert
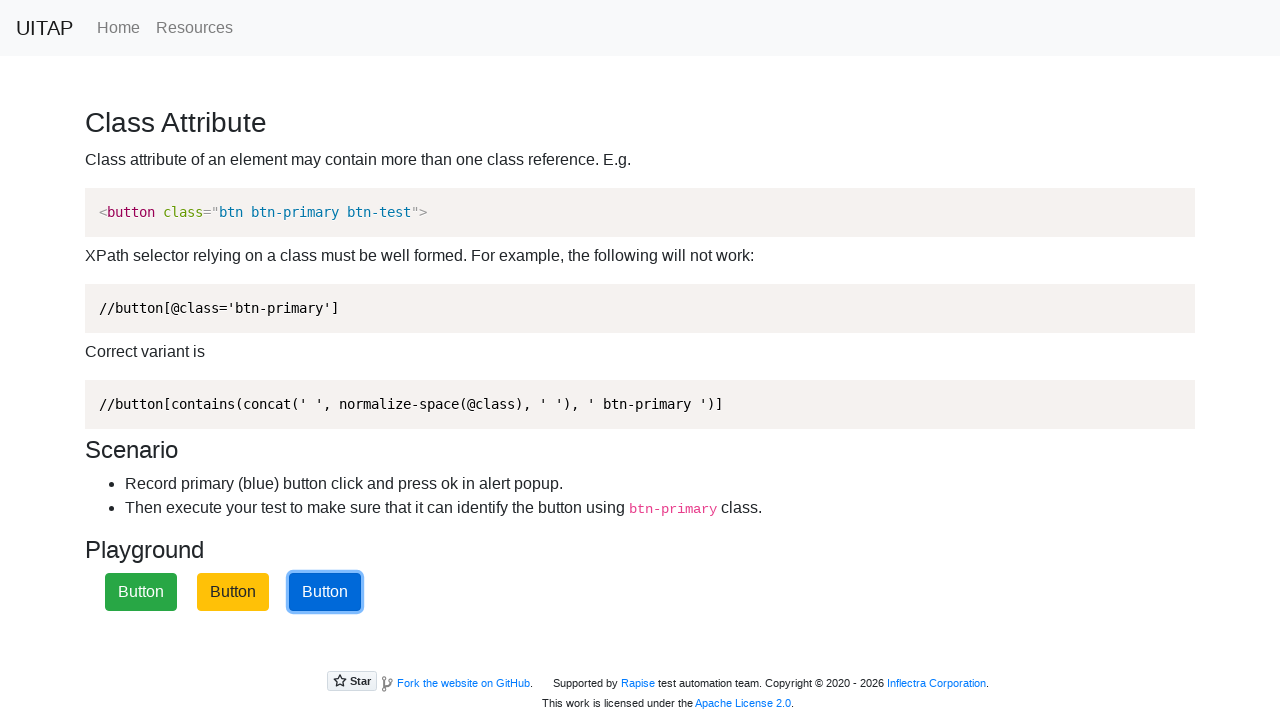

Clicked blue button with dynamic class attributes at (325, 592) on button.btn-primary
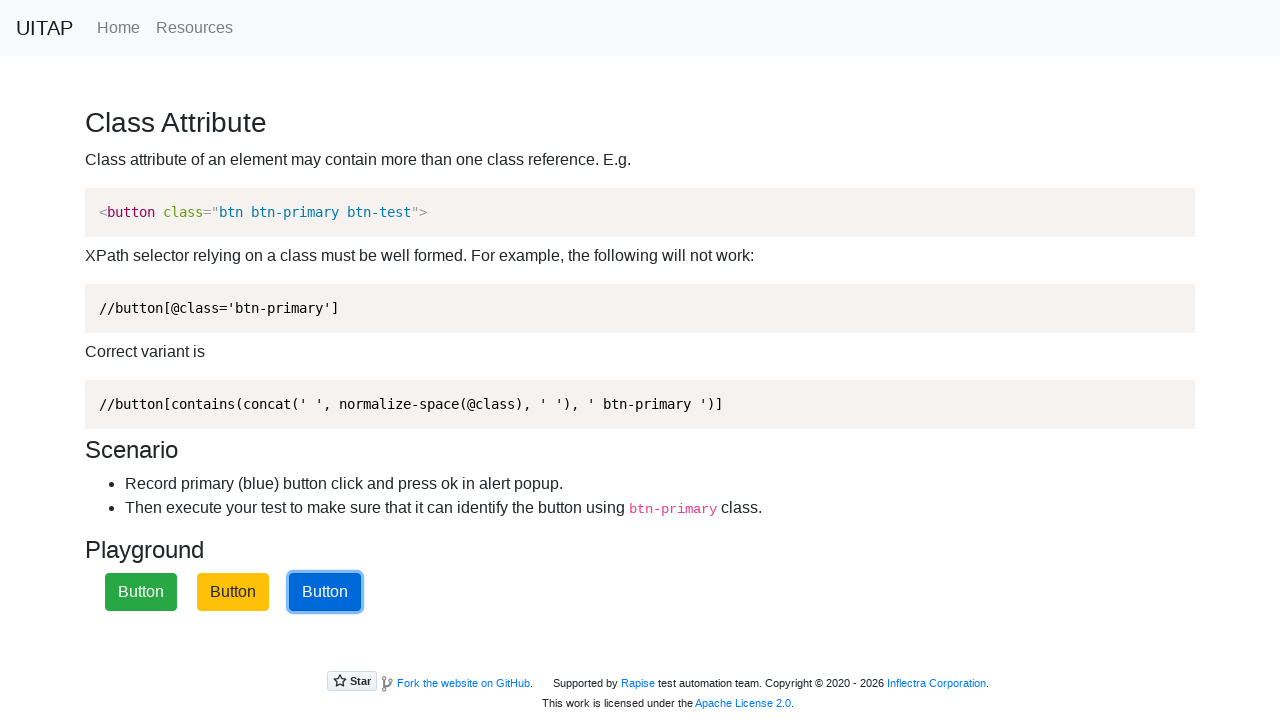

Set up alert dialog handler to accept dialogs
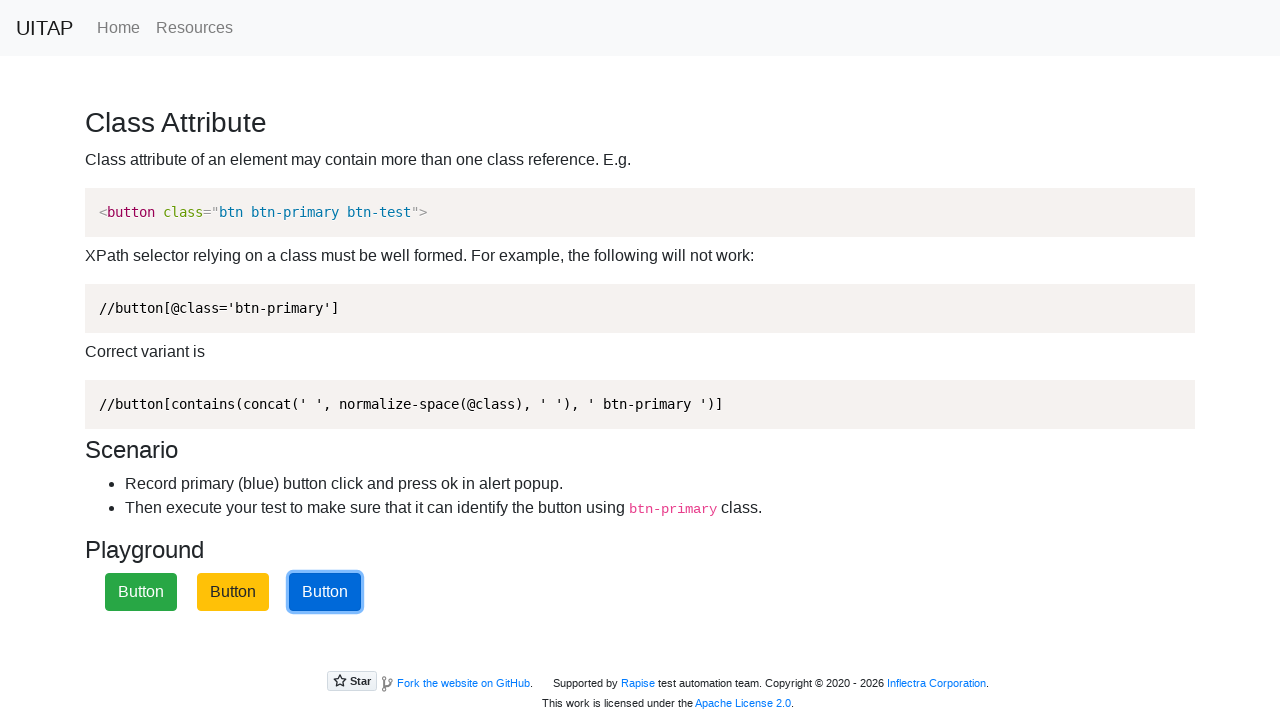

Waited 500ms for page to settle after alert
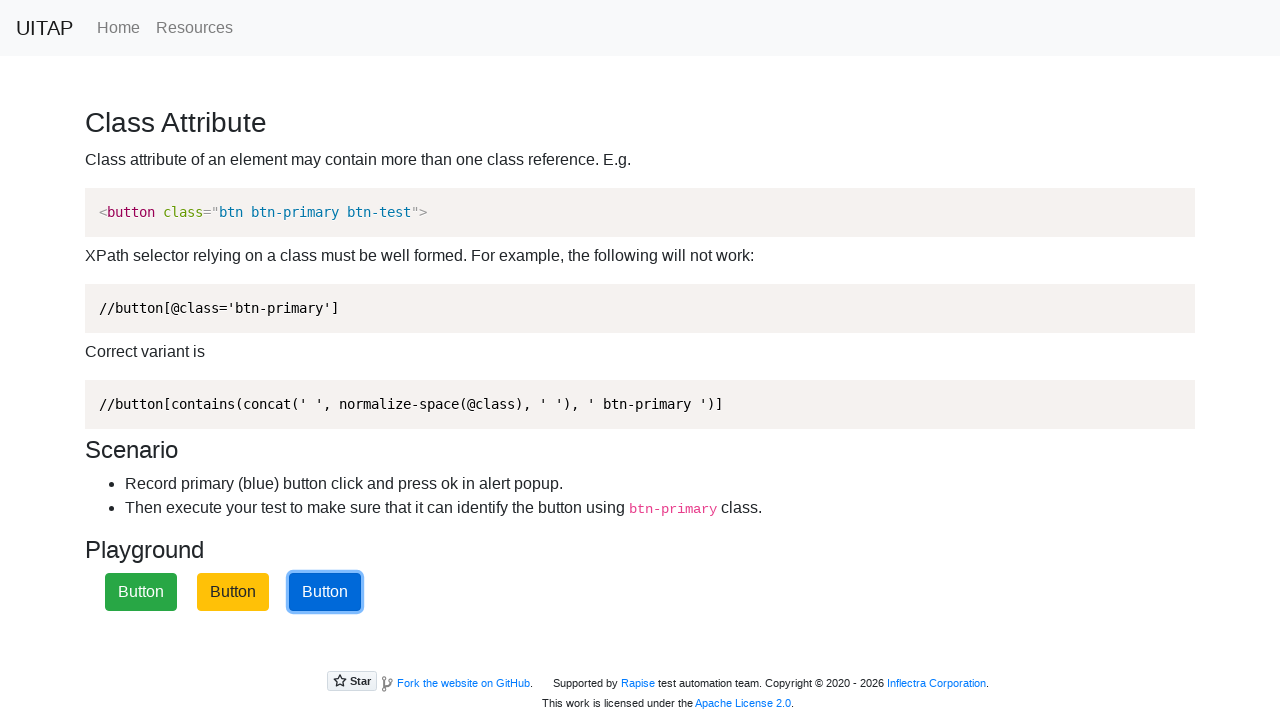

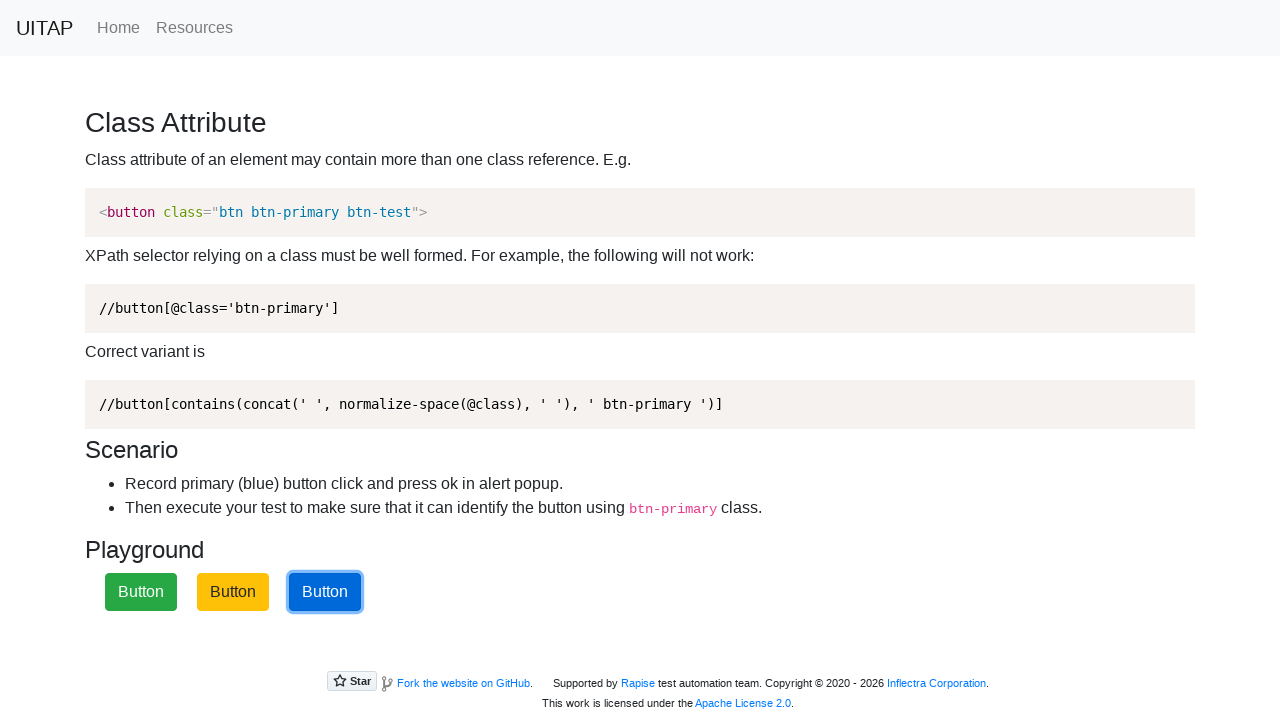